Tests calculator division functionality by calculating 20 / 5 and verifying the result equals 4

Starting URL: https://testpages.eviltester.com/styled/apps/calculator.html

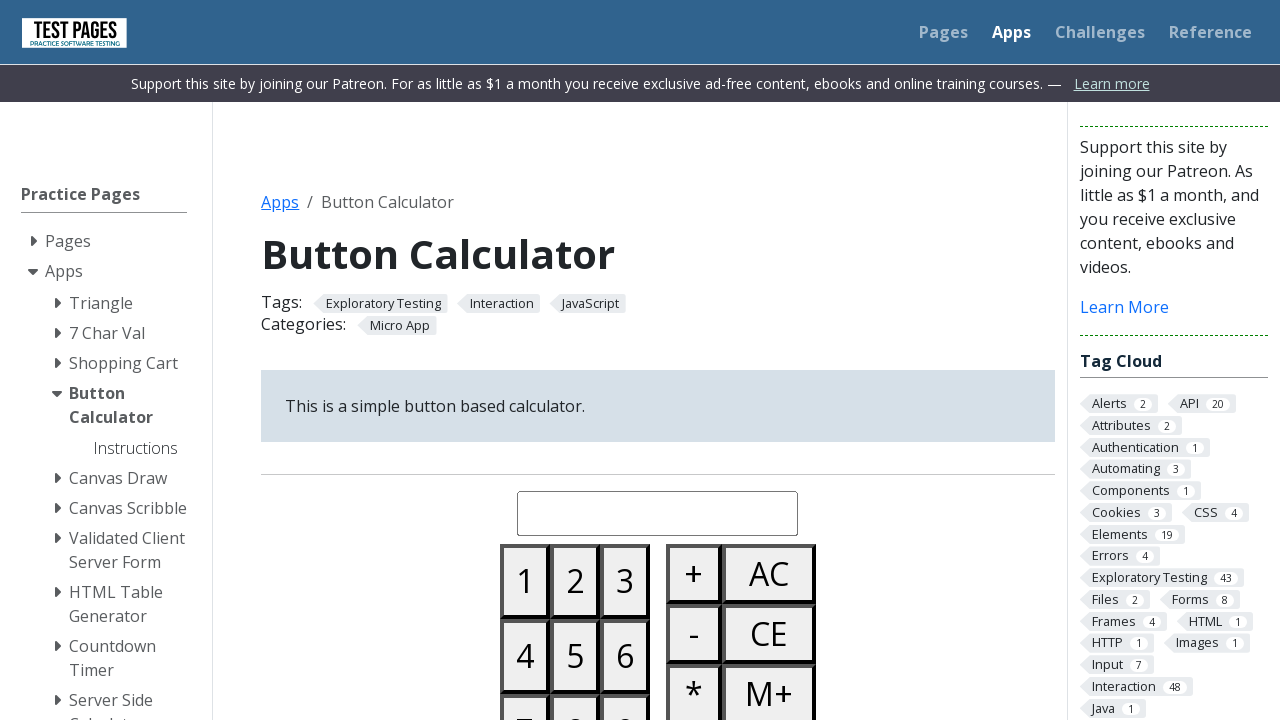

Clicked button 2 at (575, 581) on #button02
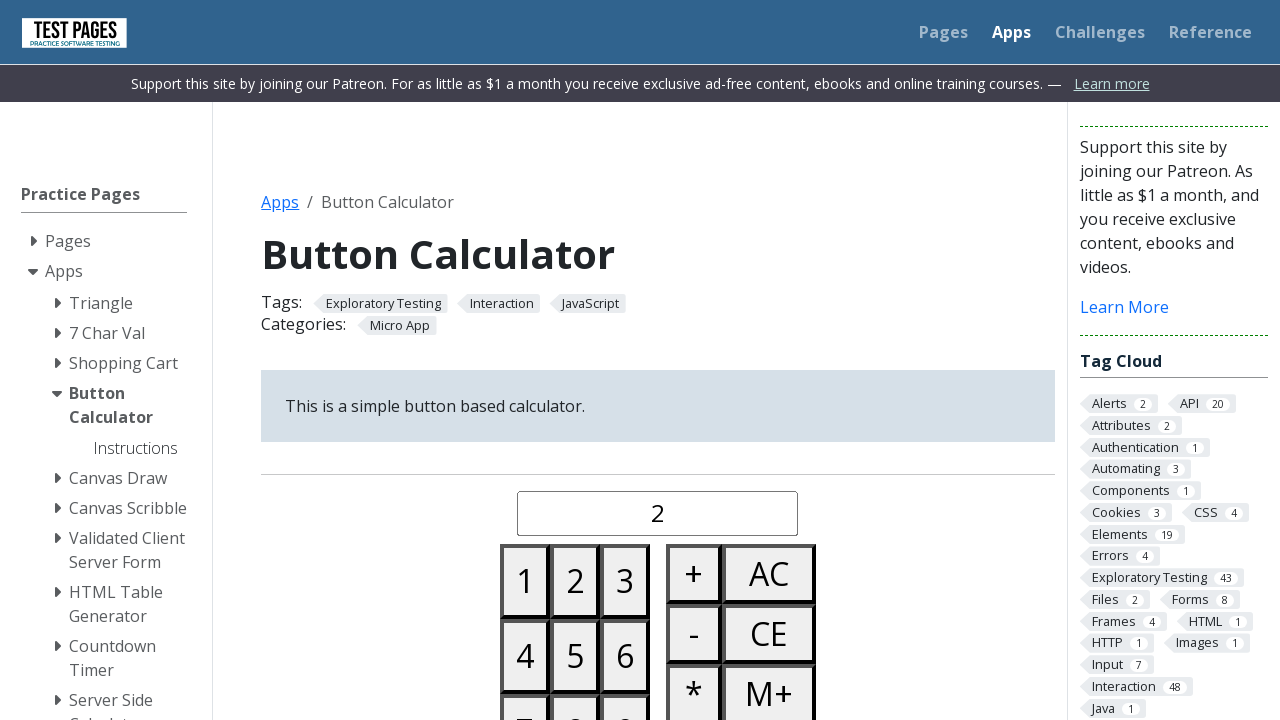

Clicked button 0 at (525, 360) on #button00
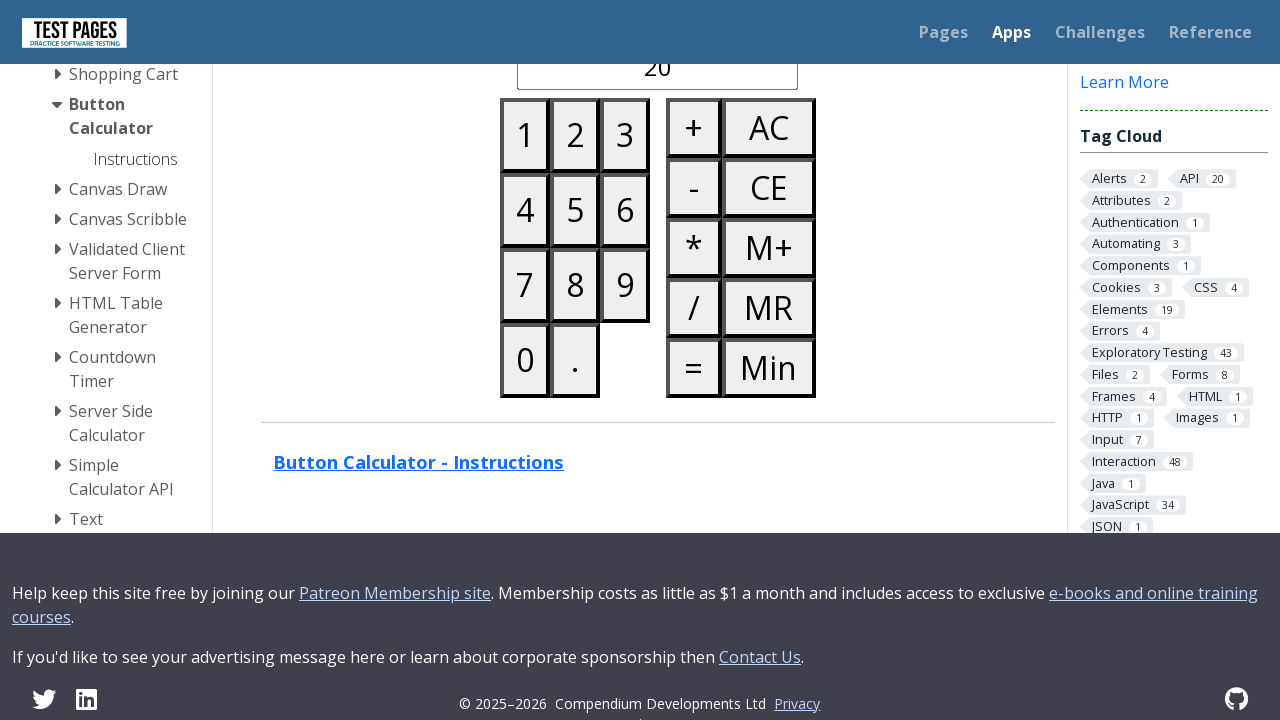

Clicked divide button at (694, 308) on #buttondivide
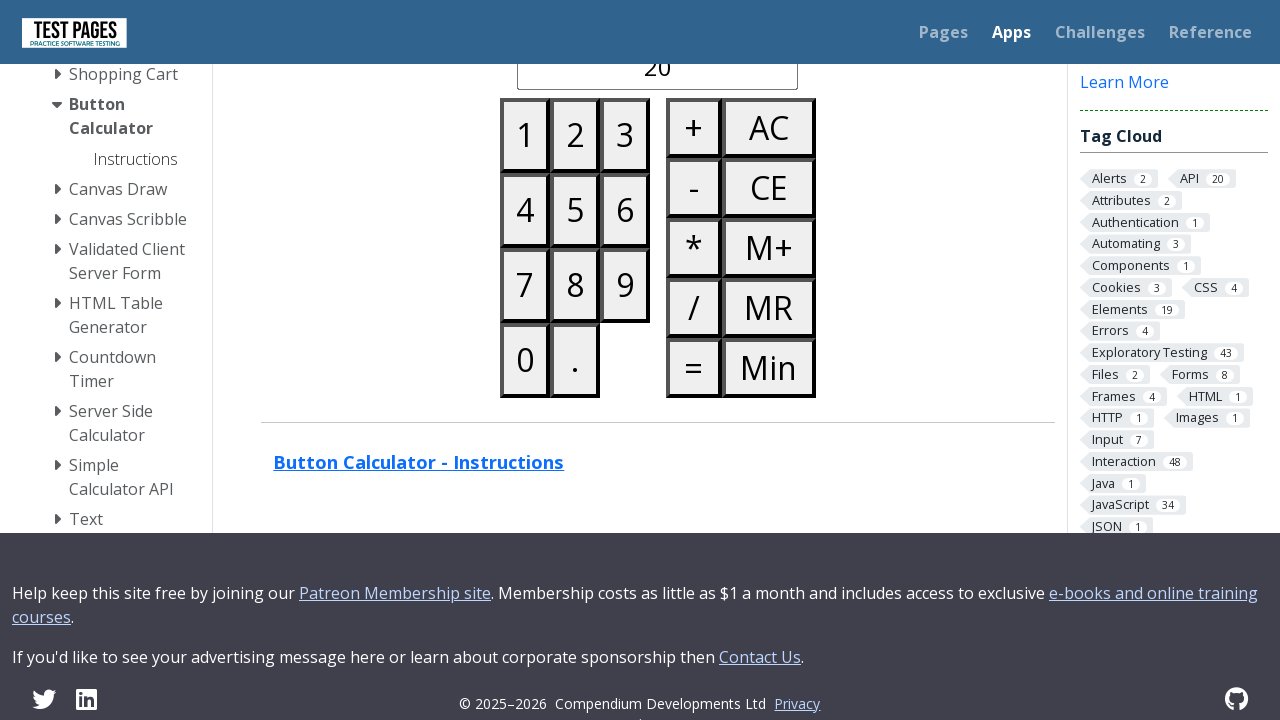

Clicked button 5 at (575, 210) on #button05
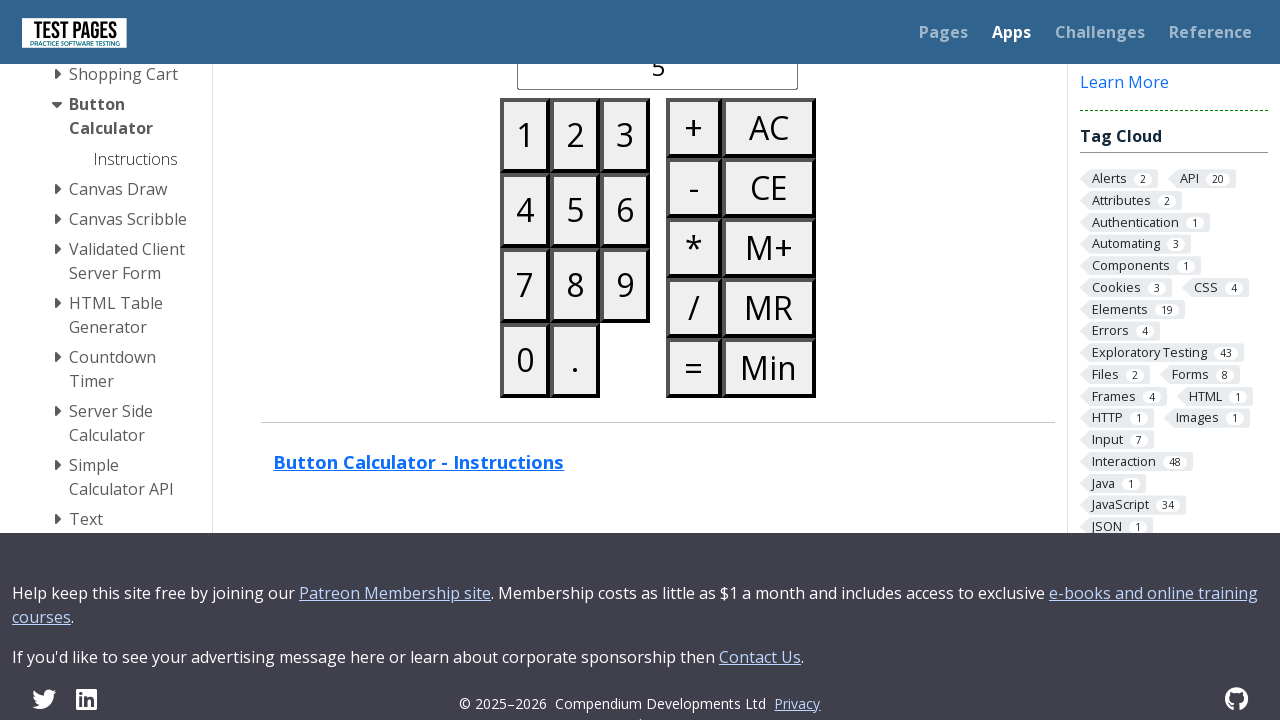

Clicked equals button at (694, 368) on #buttonequals
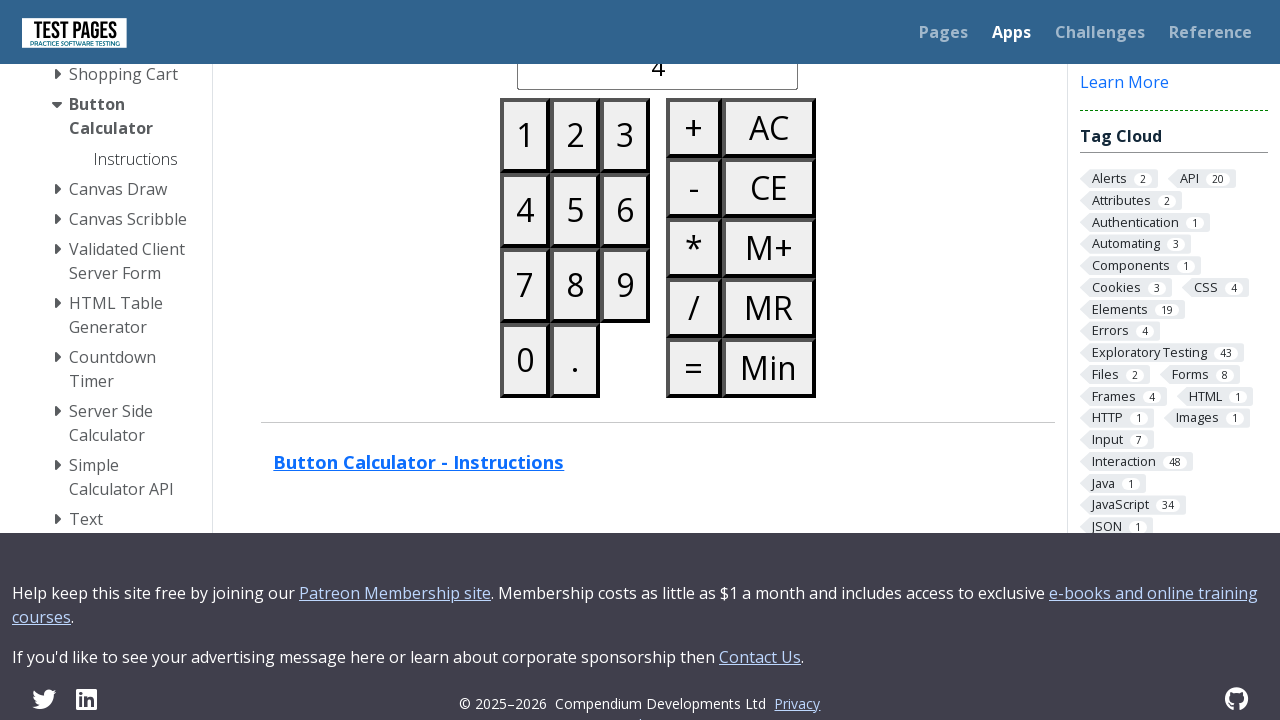

Verified division result equals 4
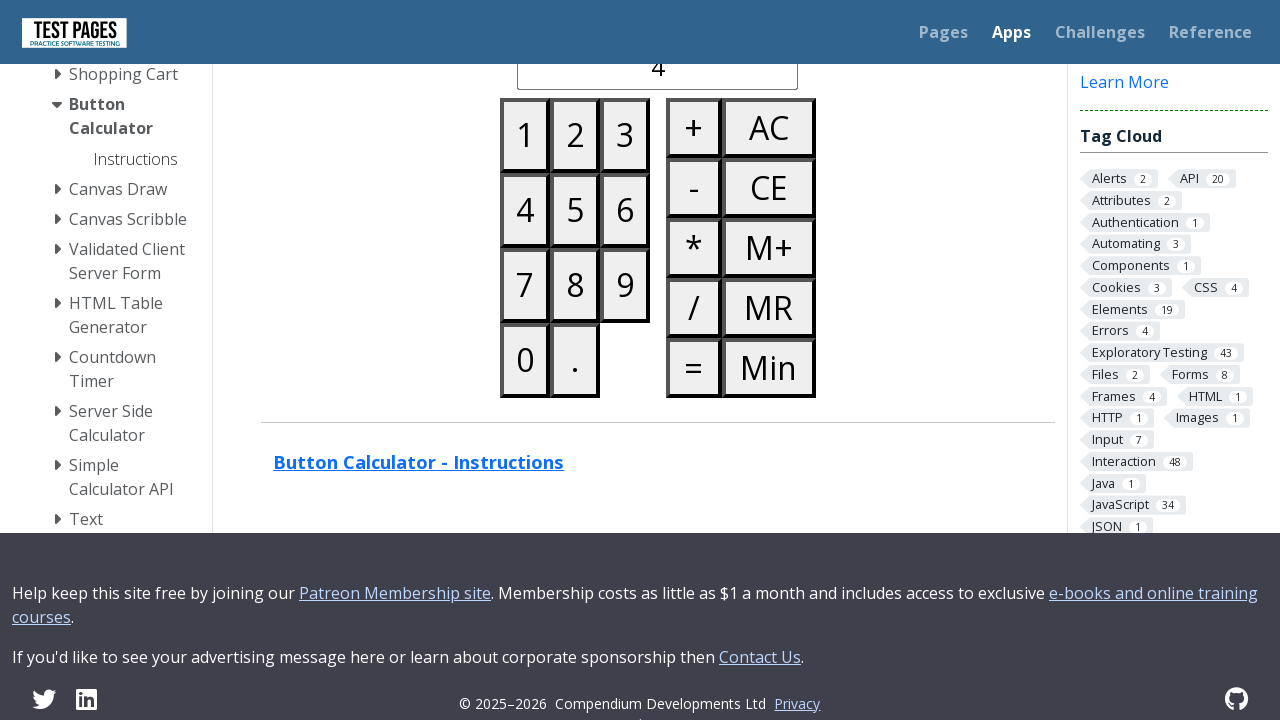

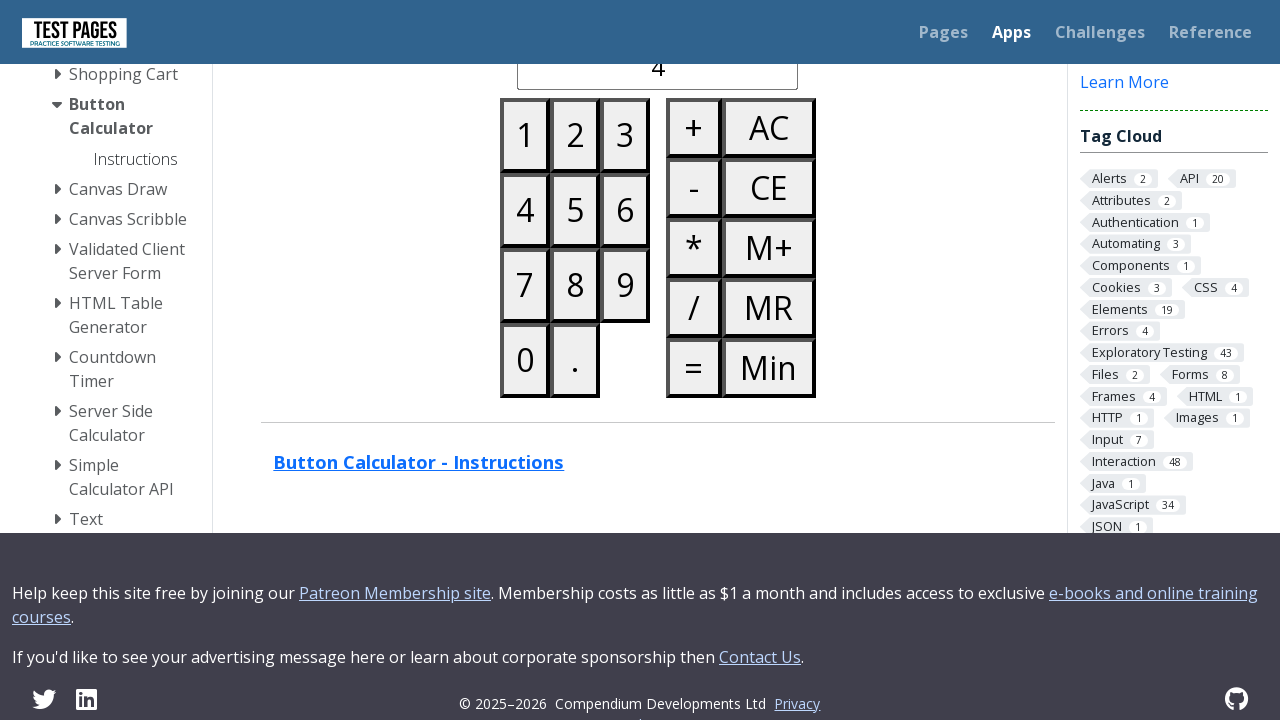